Tests broken link detection by clicking on a link that leads to a 404 page

Starting URL: https://practice-automation.com/broken-links/

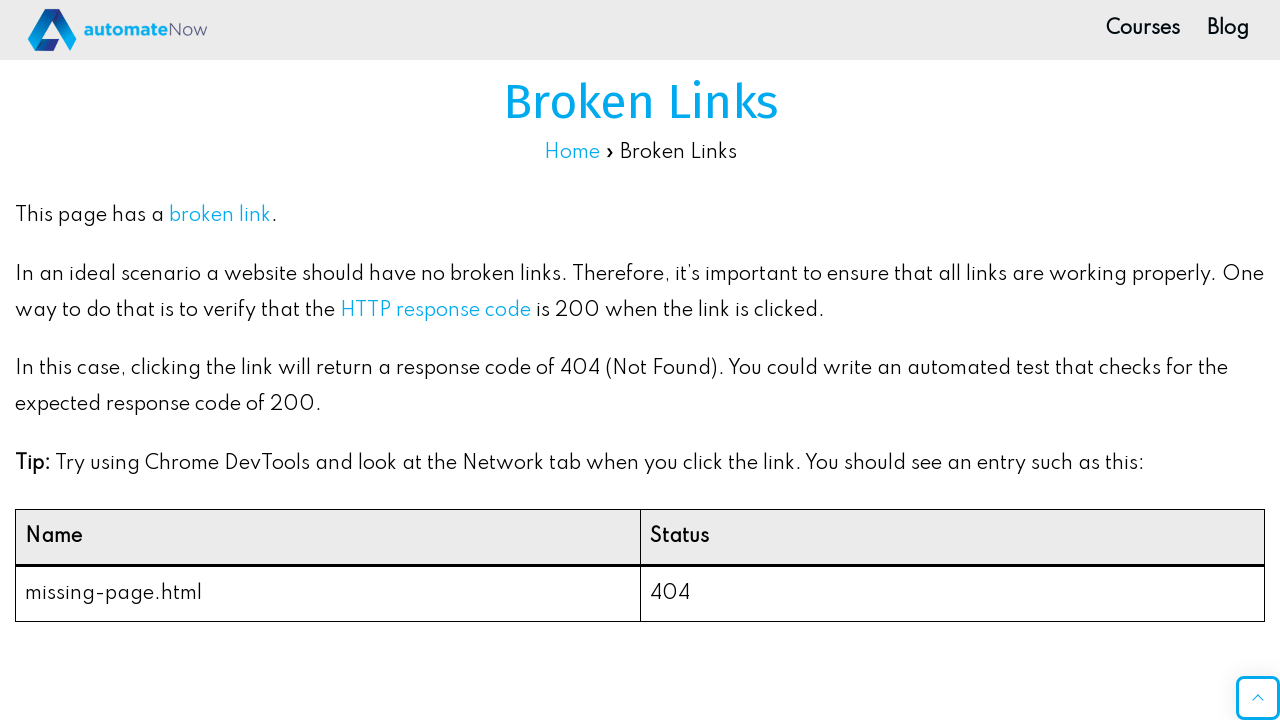

Navigated to broken links test page
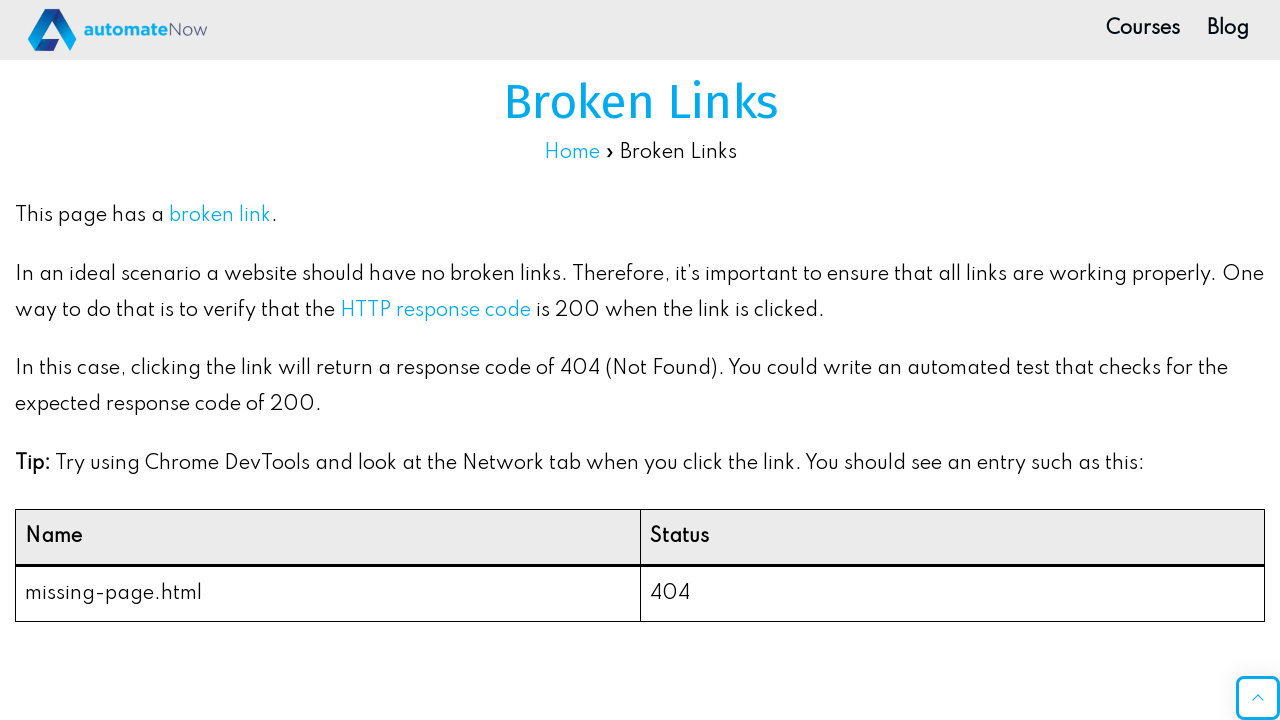

Clicked on the broken link that leads to 404 page at (220, 216) on xpath=//*[@id="post-1267"]/div/p[1]/a
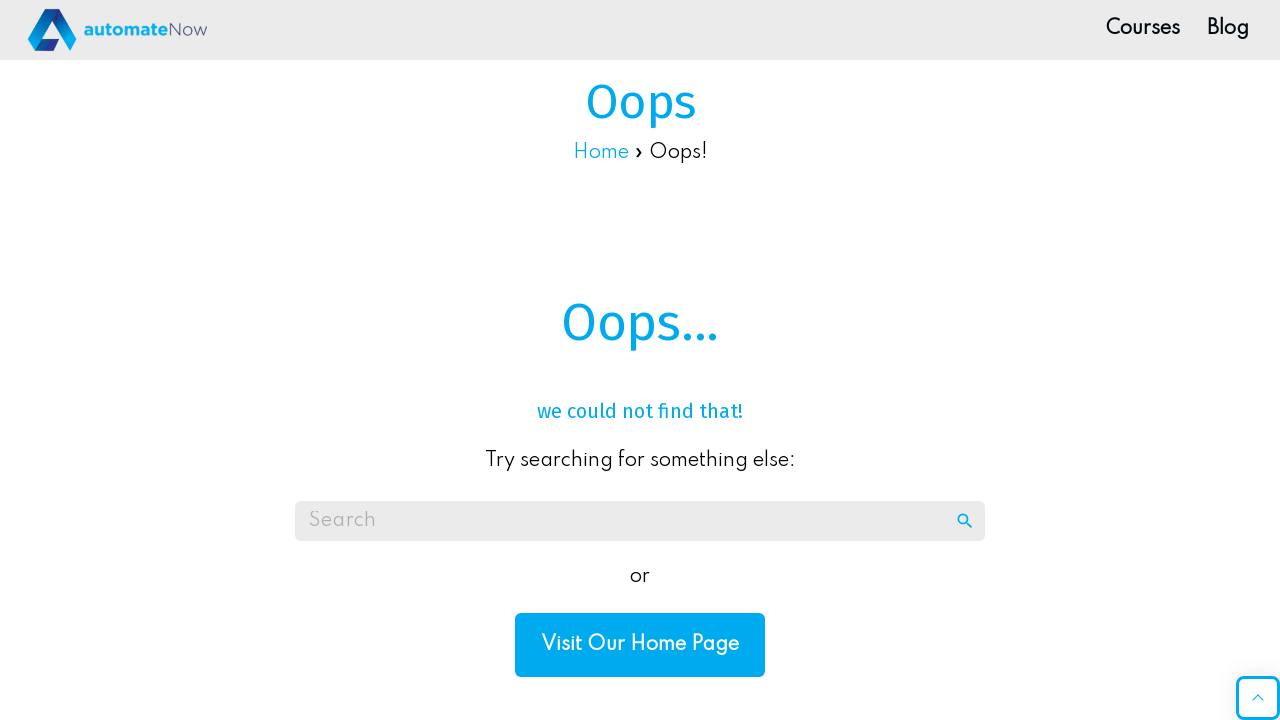

Waited for page load to complete after clicking broken link
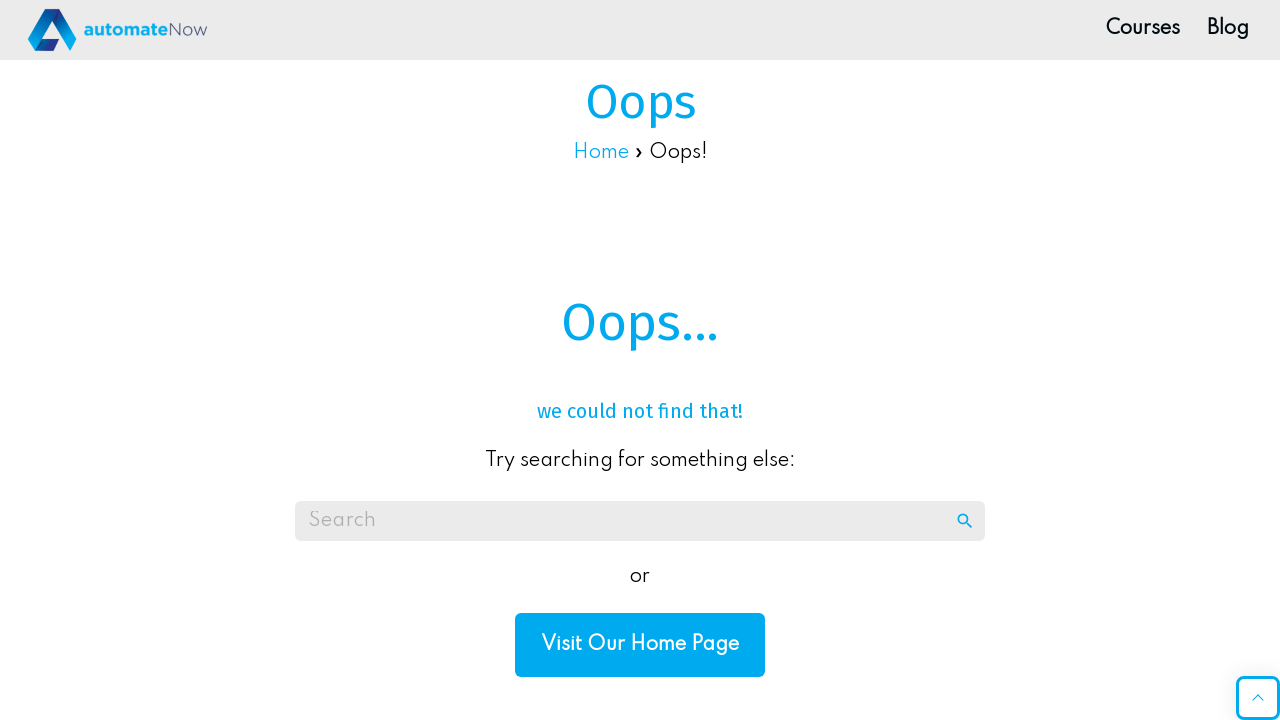

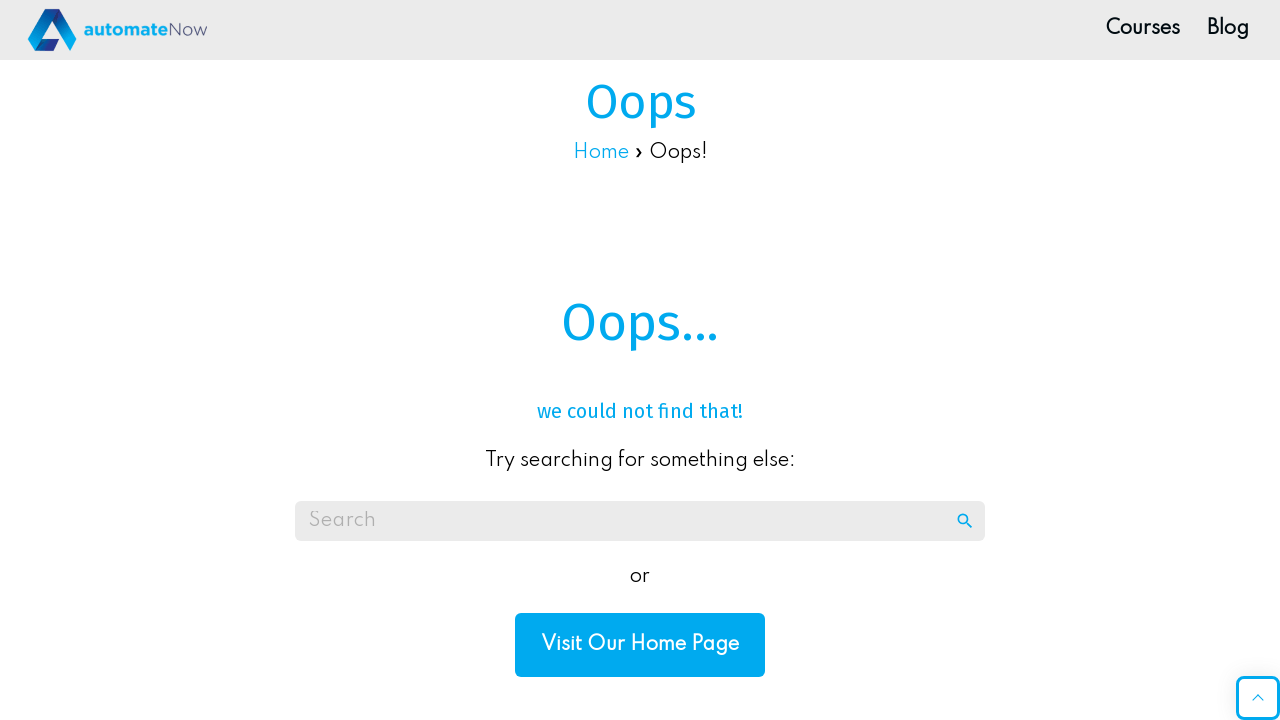